Tests window switching functionality by clicking a link that opens a new window and switching to it

Starting URL: https://rahulshettyacademy.com/loginpagePractise/#

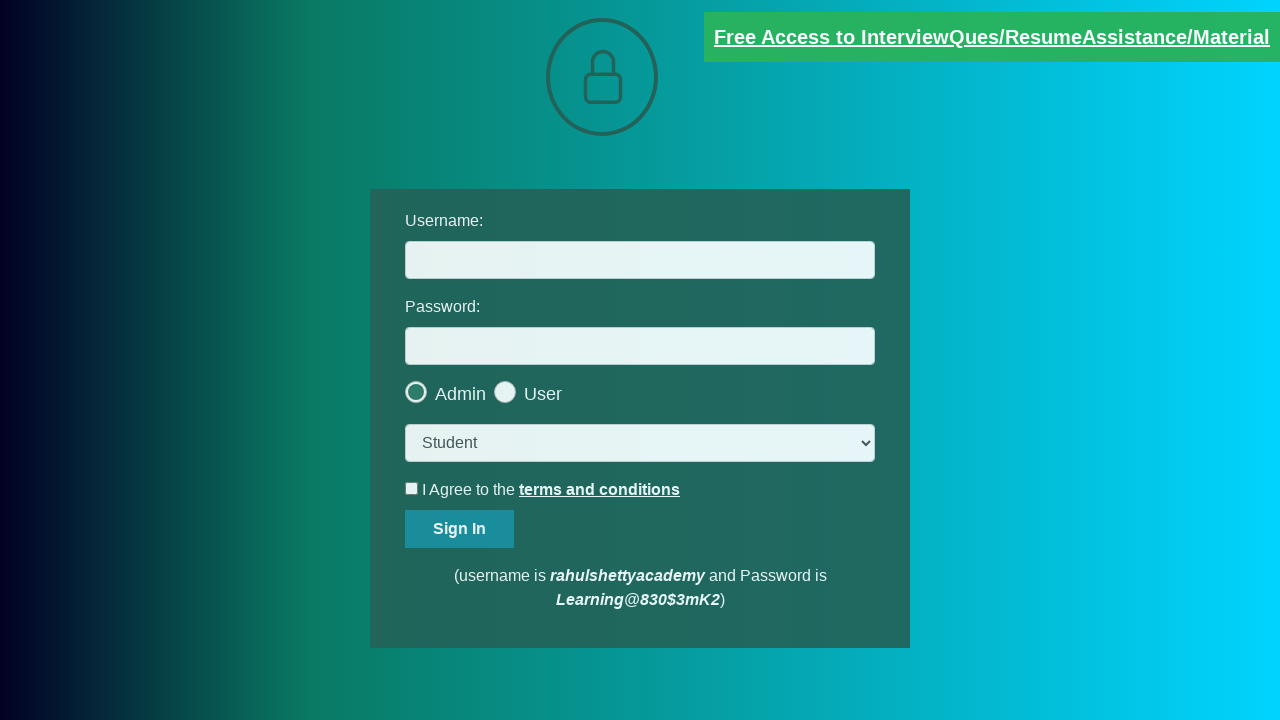

Clicked link to open new window at (992, 37) on xpath=/html/body/a
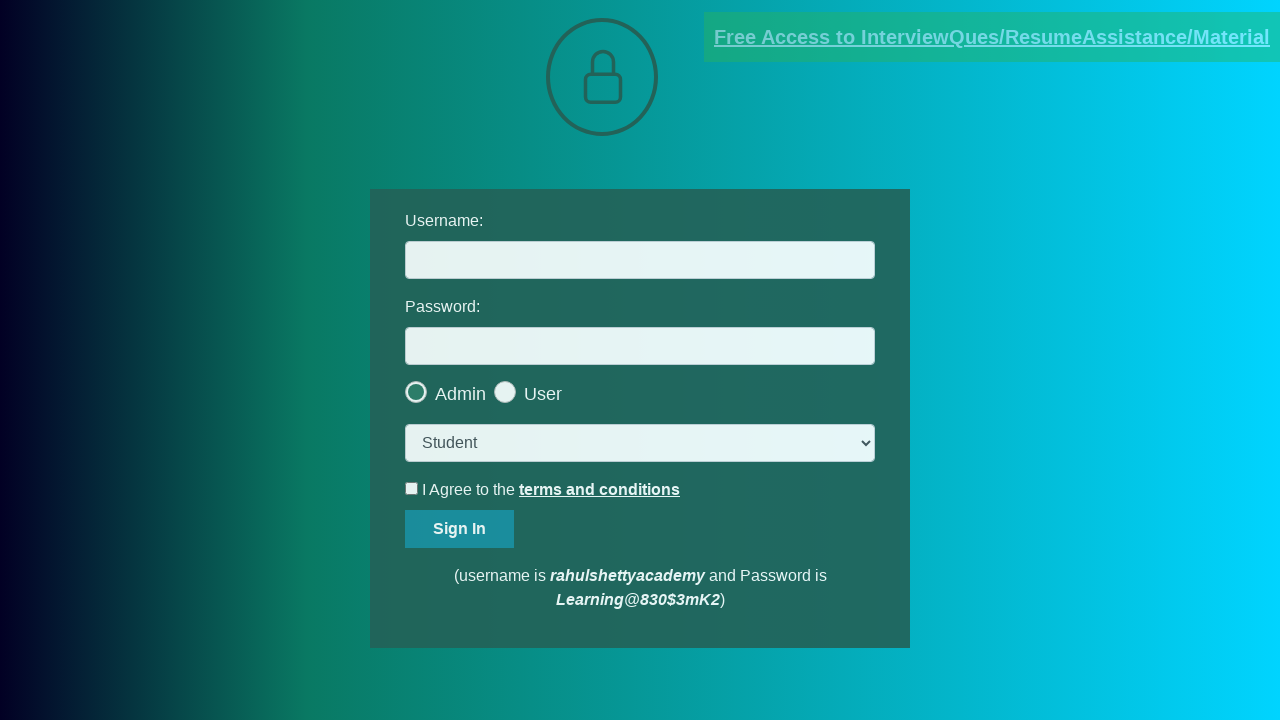

New page/window opened and captured
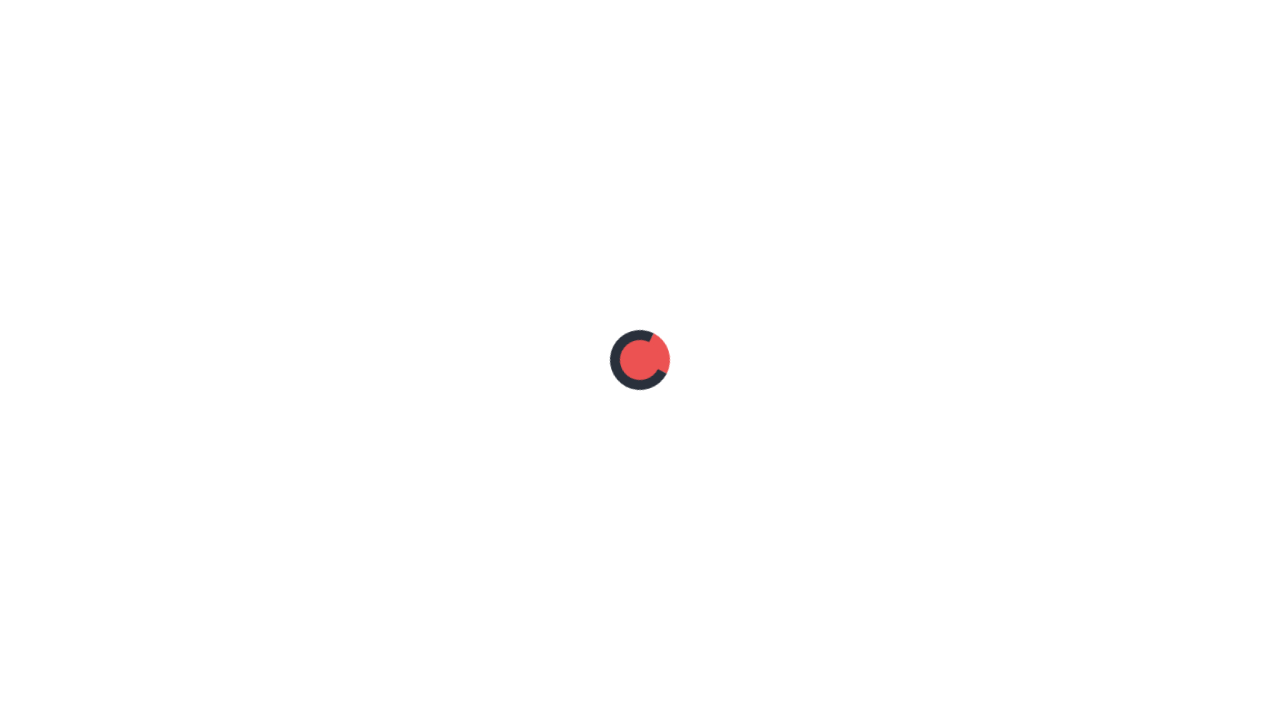

New page finished loading
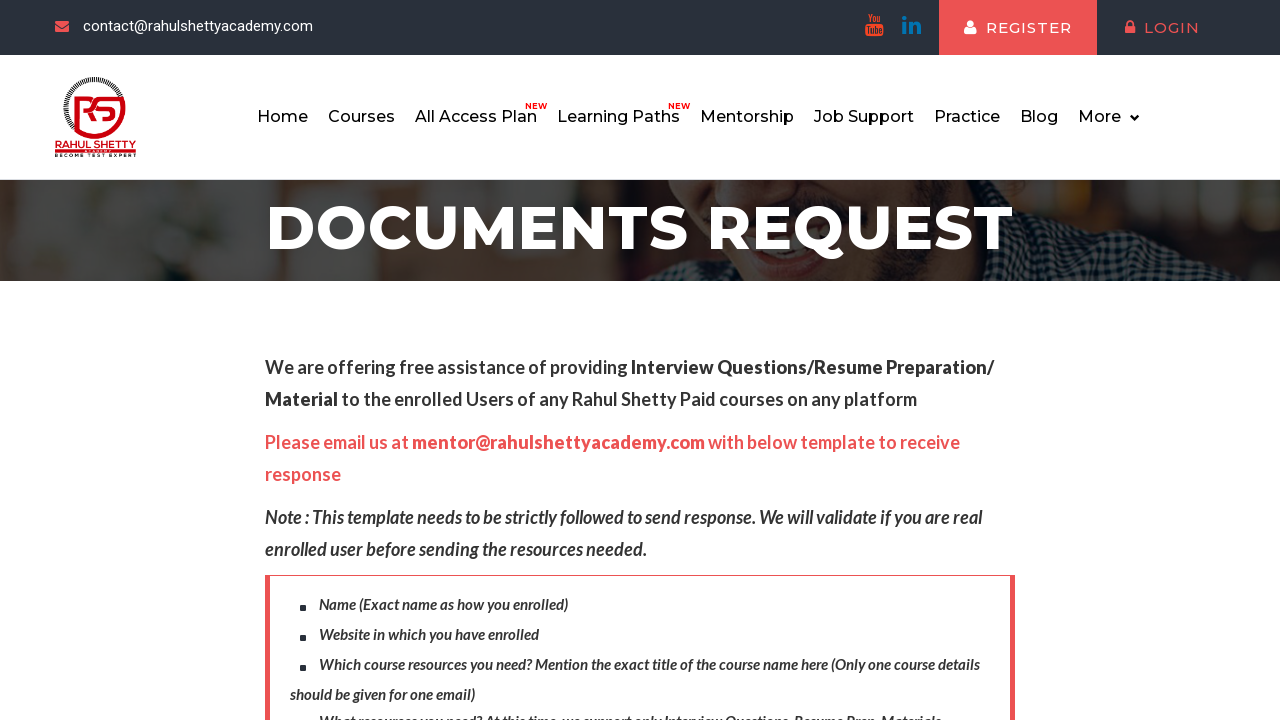

Verified interview material container element is present in new window
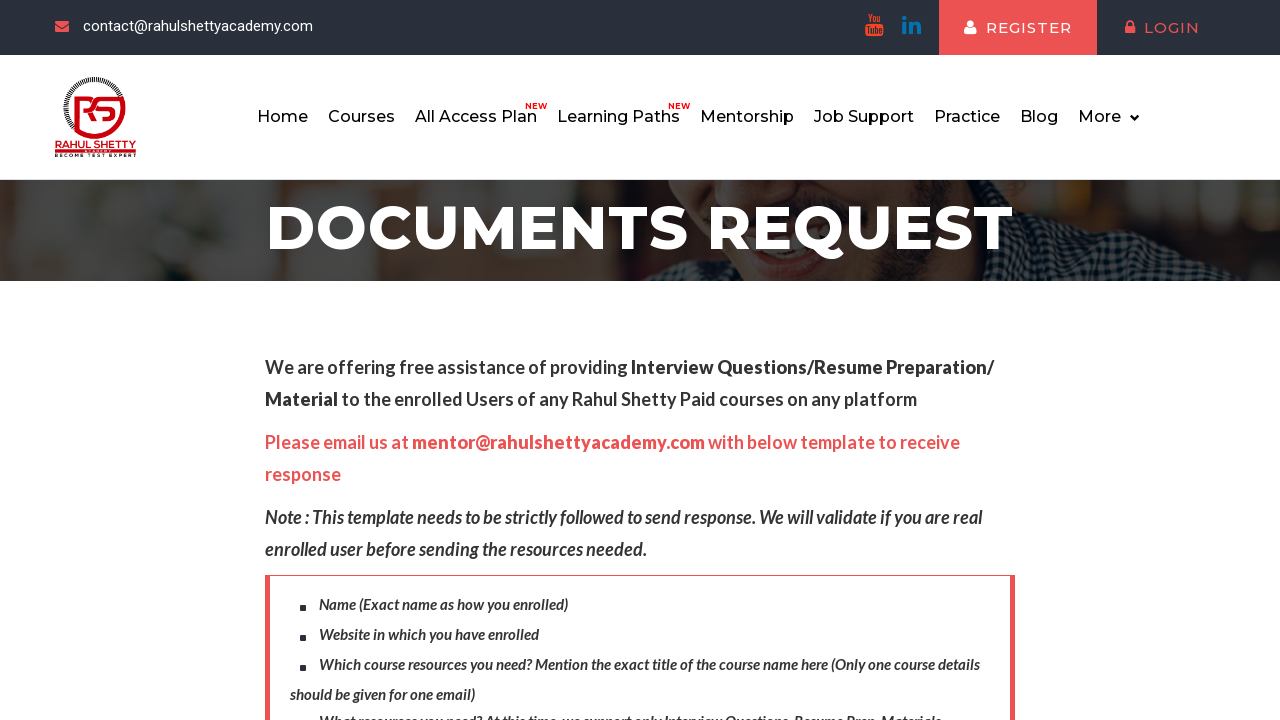

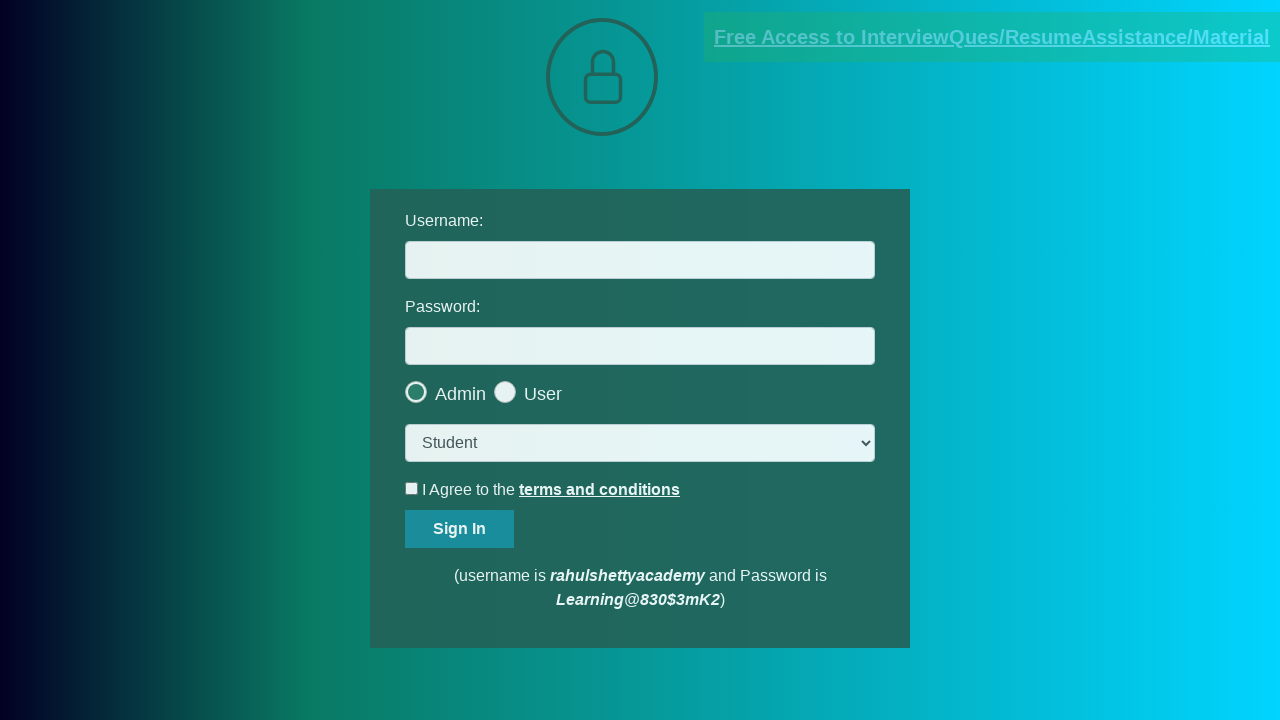